Tests a text box form by filling in user name, email, current address, and permanent address fields, then submitting the form

Starting URL: https://demoqa.com/text-box

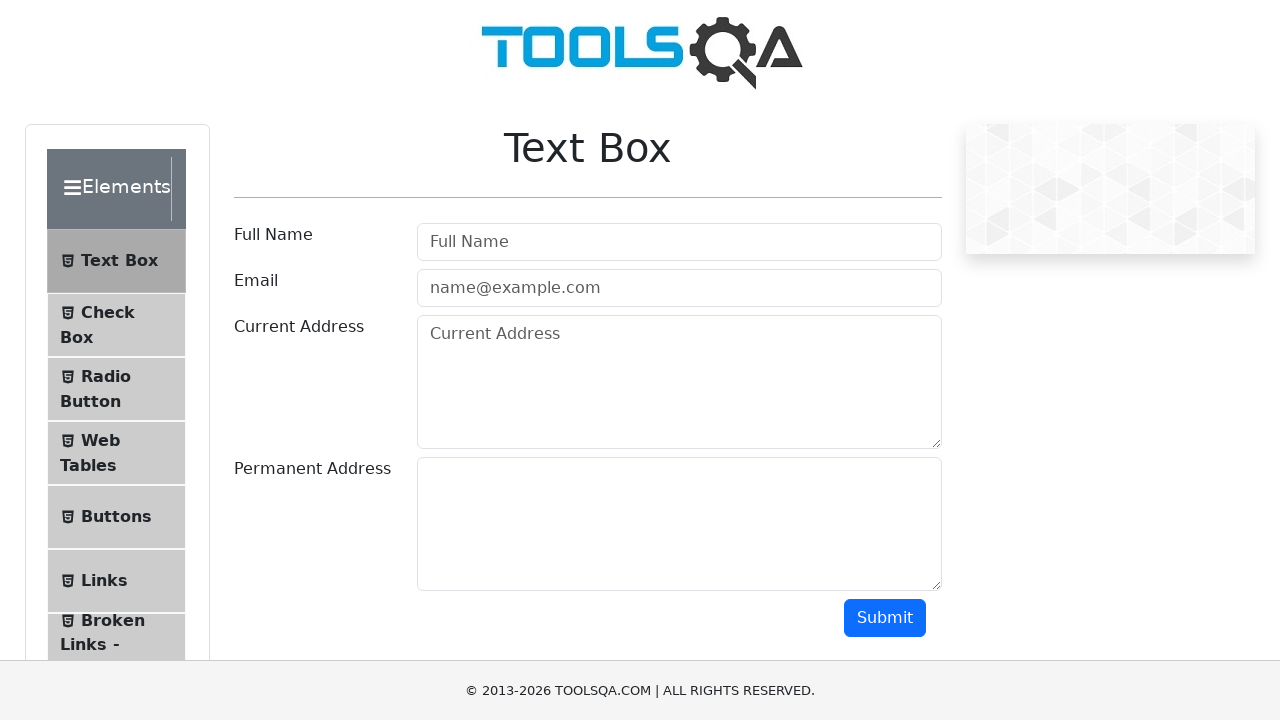

Filled user name field with 'Nguyen Van A' on #userName
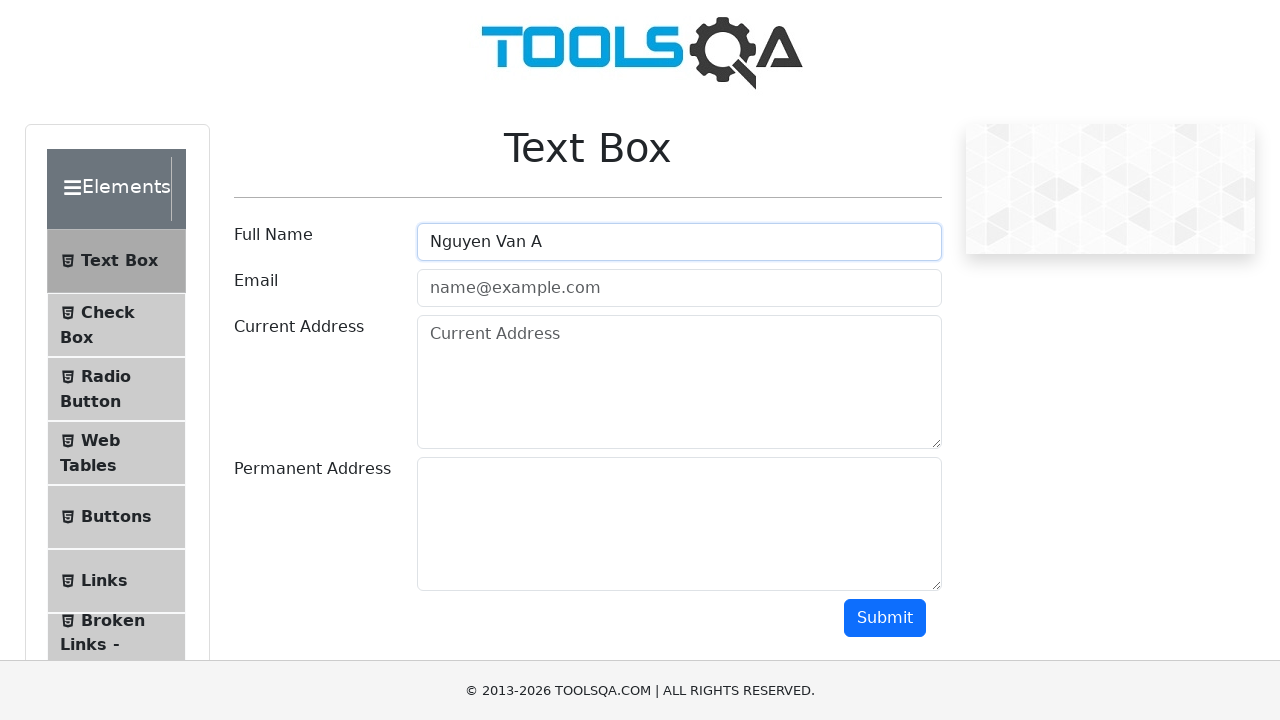

Filled email field with 'vana@example.com' on #userEmail
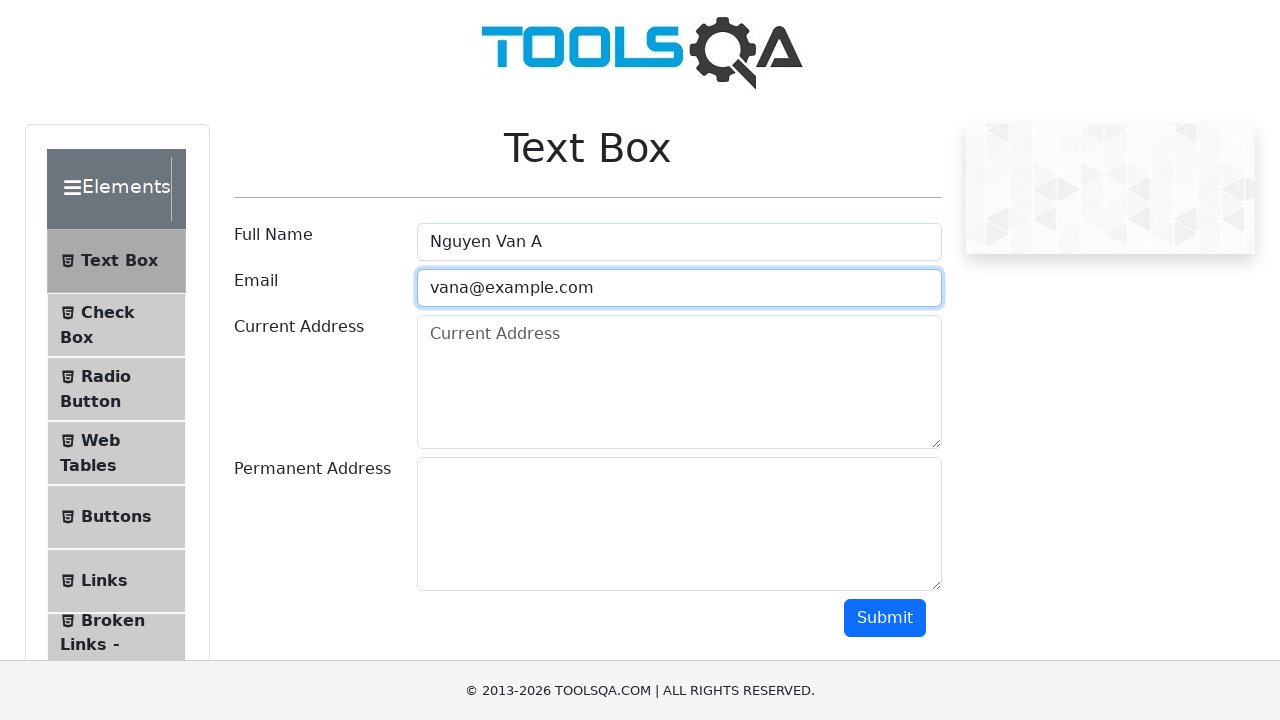

Filled current address field with '123 Đường A, Quận B, TP.HCM' on #currentAddress
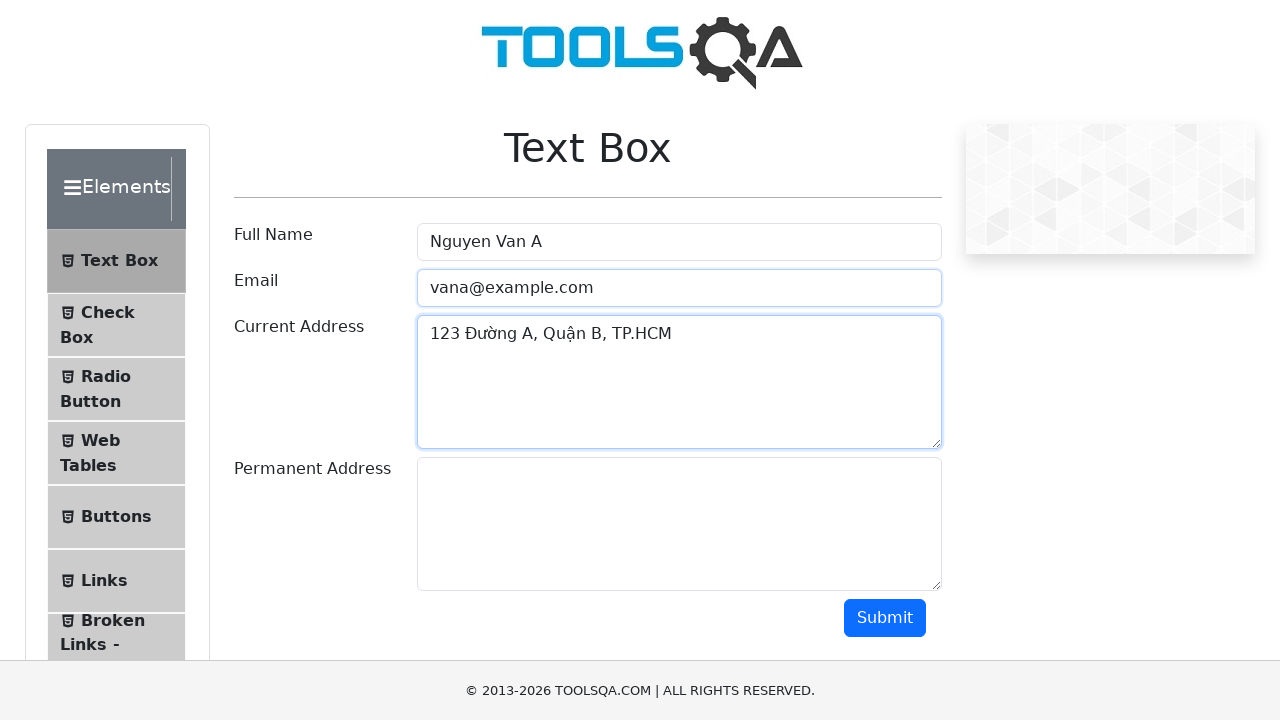

Filled permanent address field with '456 Đường B, Quận C, Hà Nội' on #permanentAddress
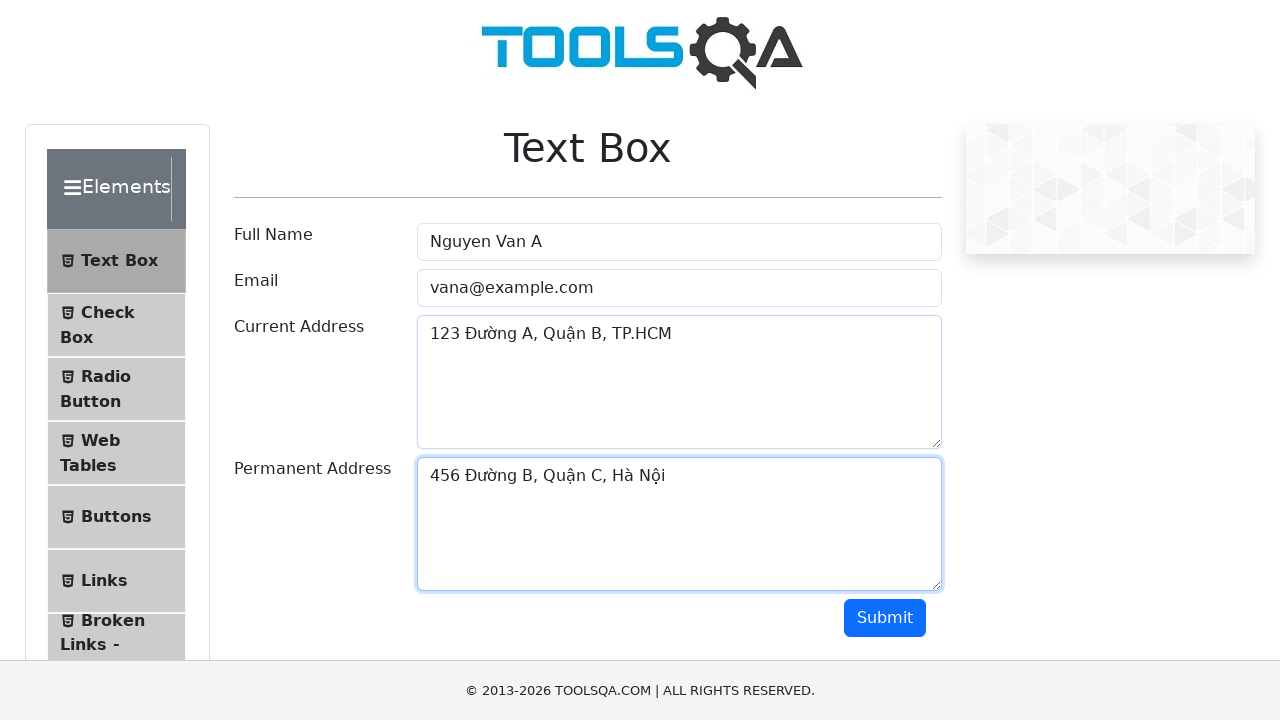

Clicked Submit button to submit the form at (885, 618) on #submit
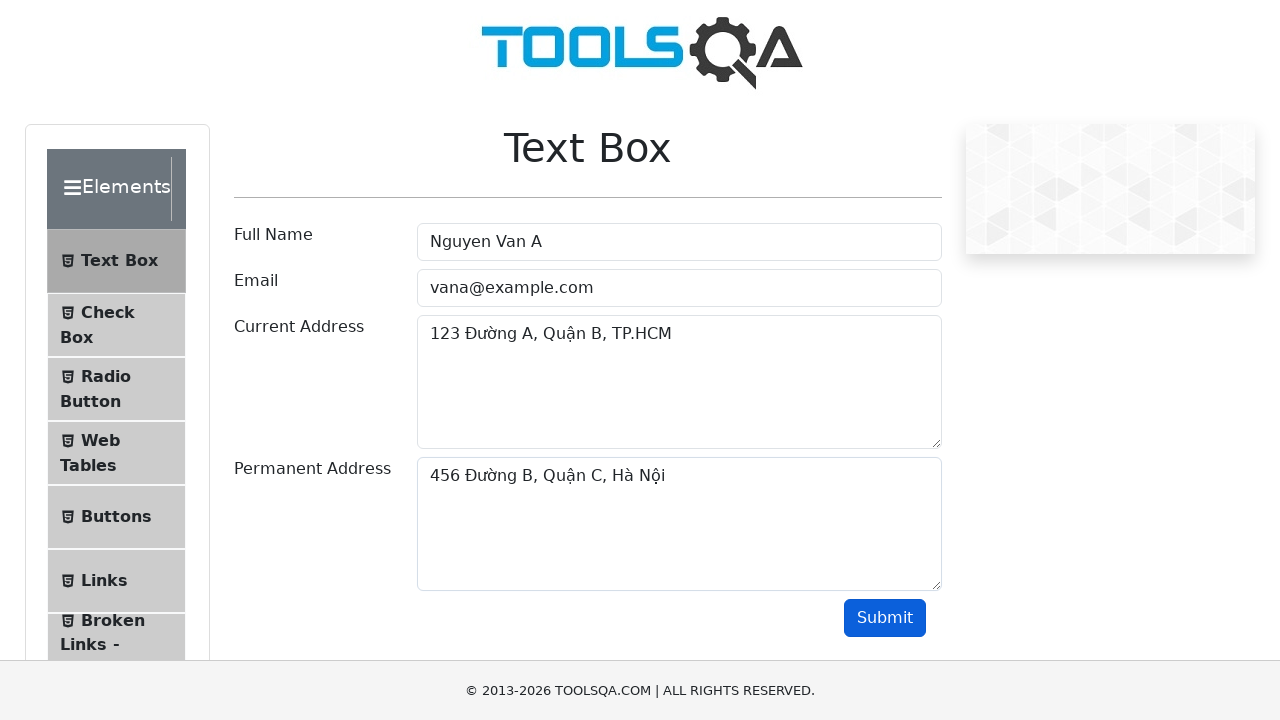

Form submission output appeared successfully
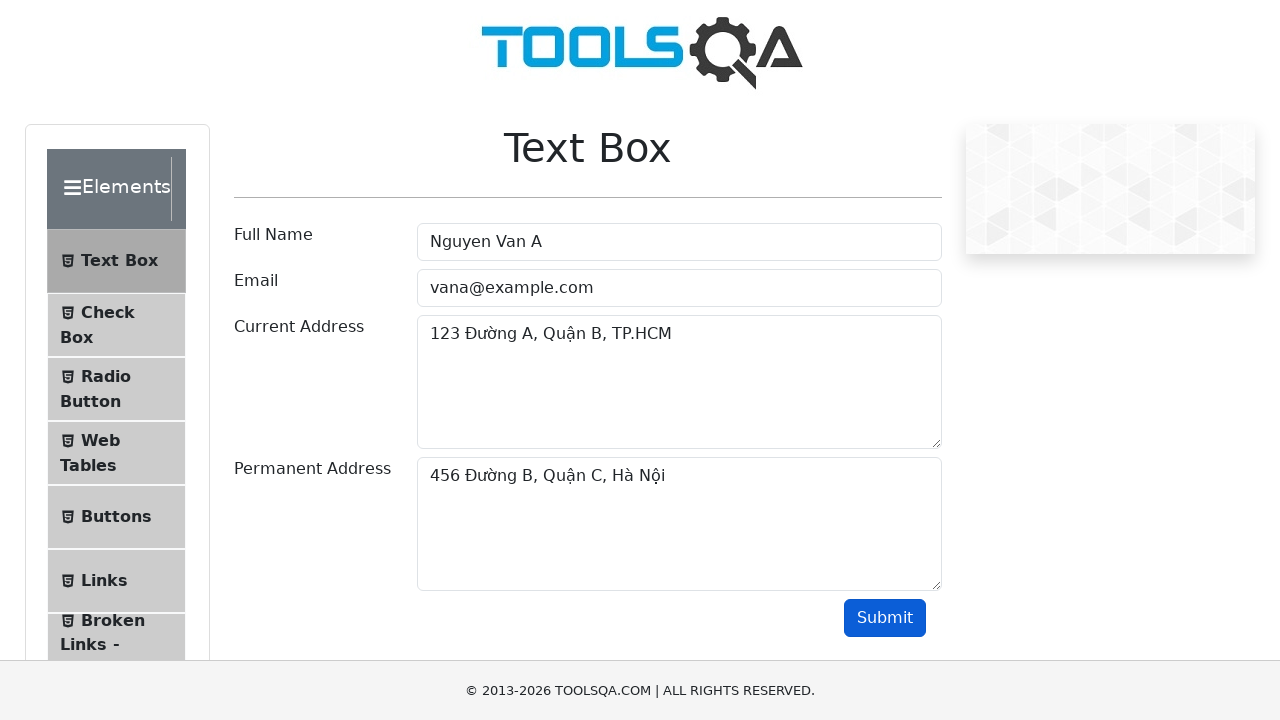

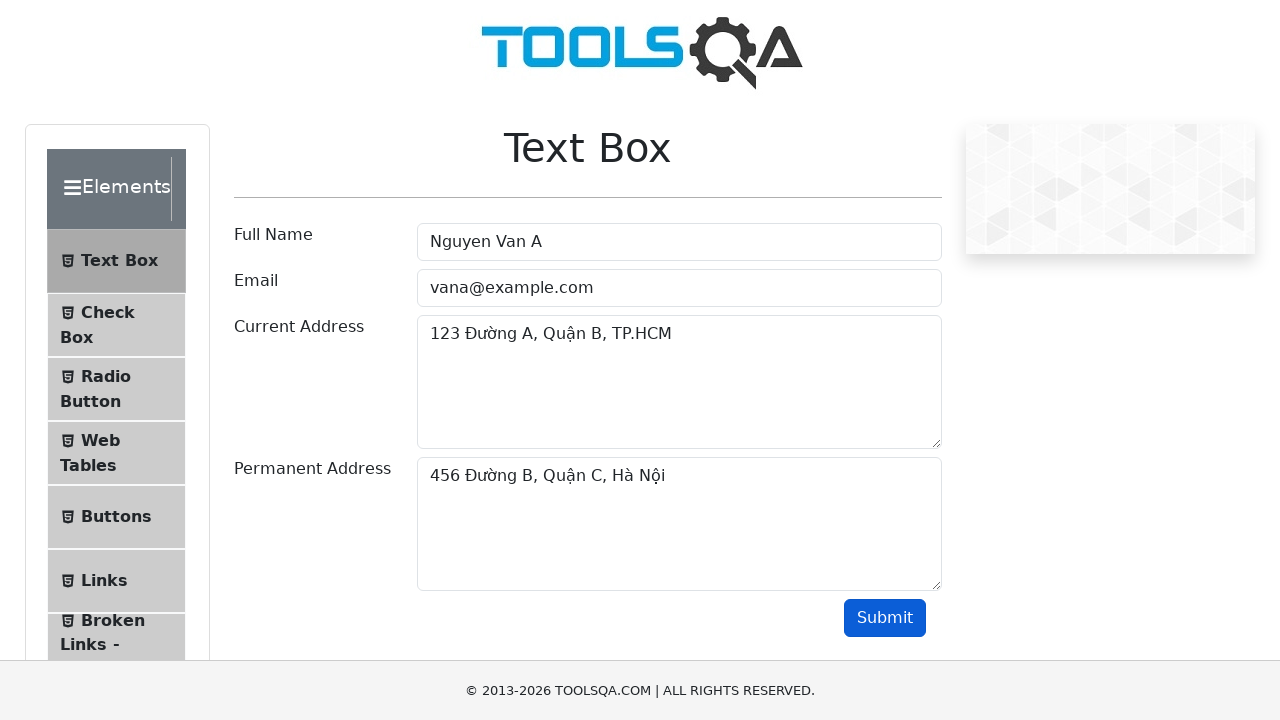